Tests the Elements section on DemoQA by clicking on Elements, navigating to Text Box, entering an invalid email, and submitting the form to verify form validation behavior.

Starting URL: https://demoqa.com/

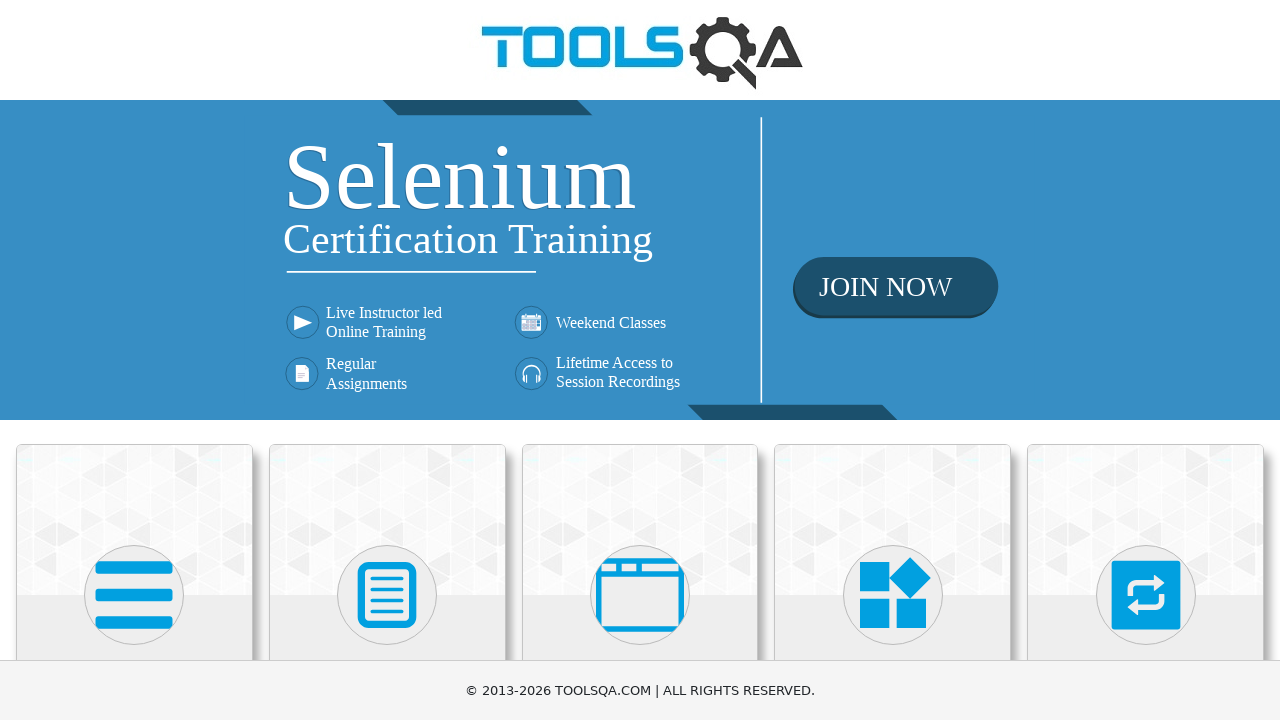

Waited for Elements section to be visible
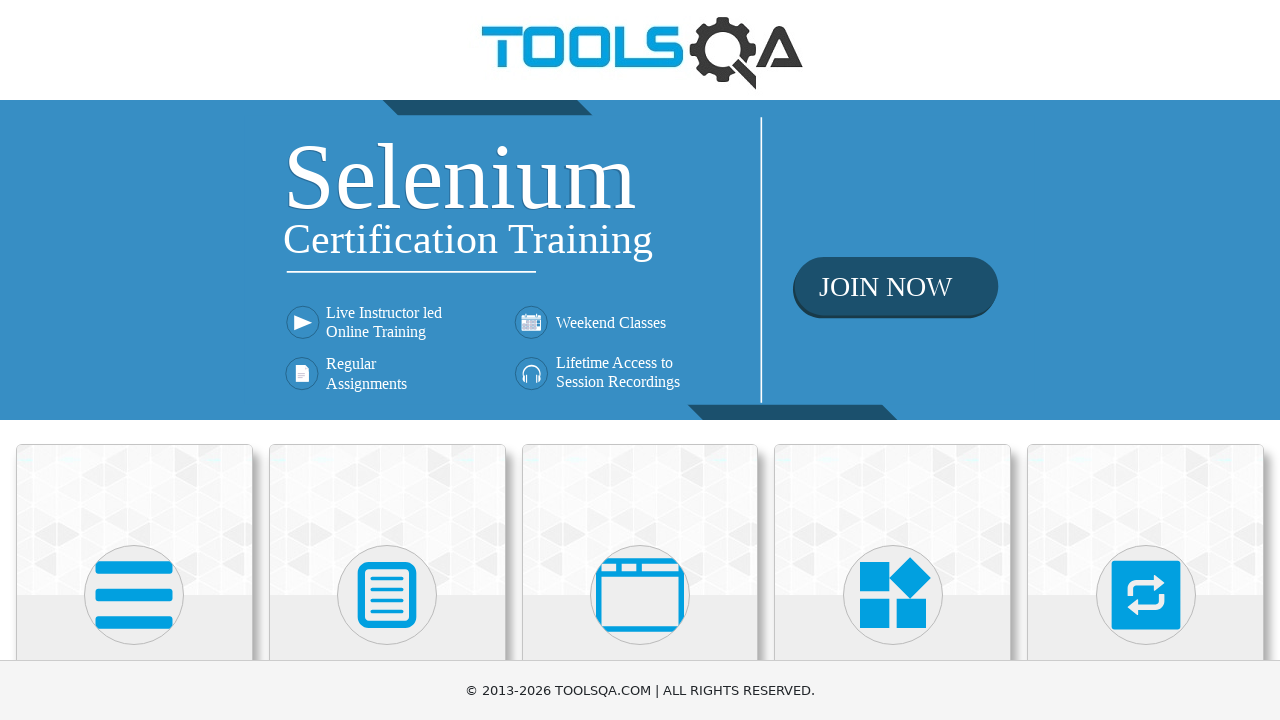

Clicked on Elements section at (134, 360) on xpath=//h5[text()='Elements']
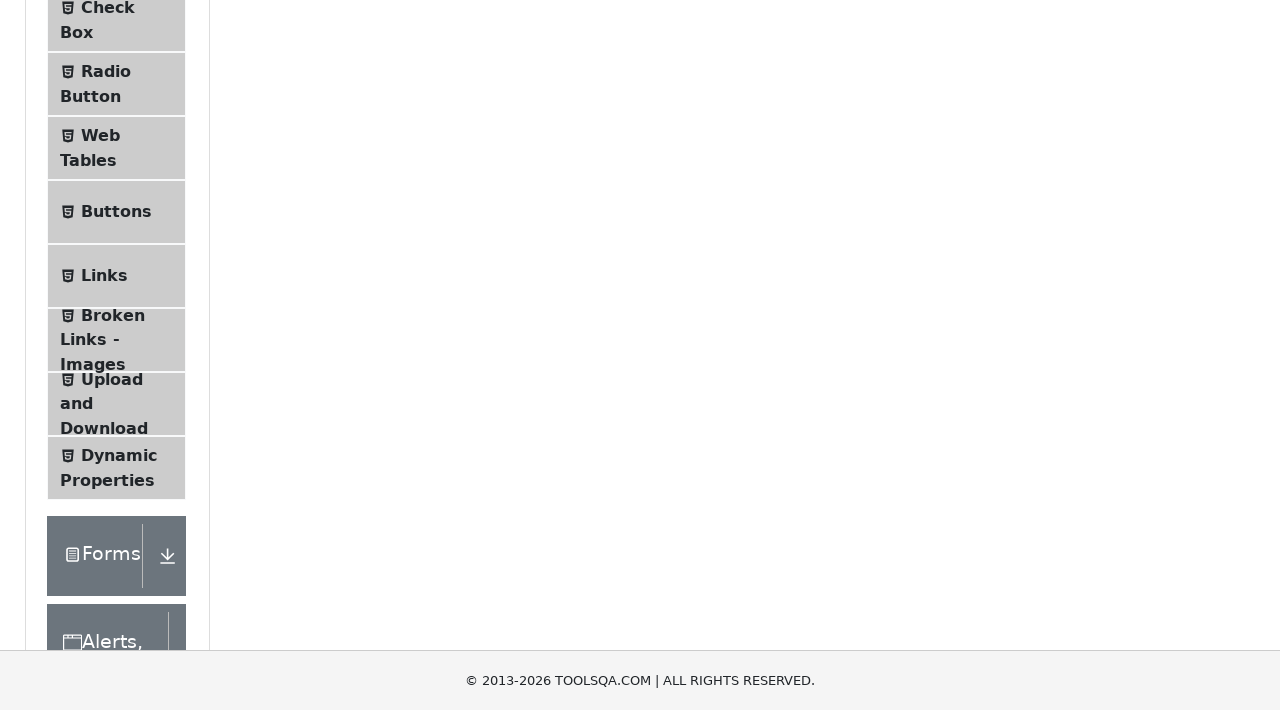

Clicked on Text Box menu item at (119, 261) on xpath=//li//span[contains(text(),'Text Box')]
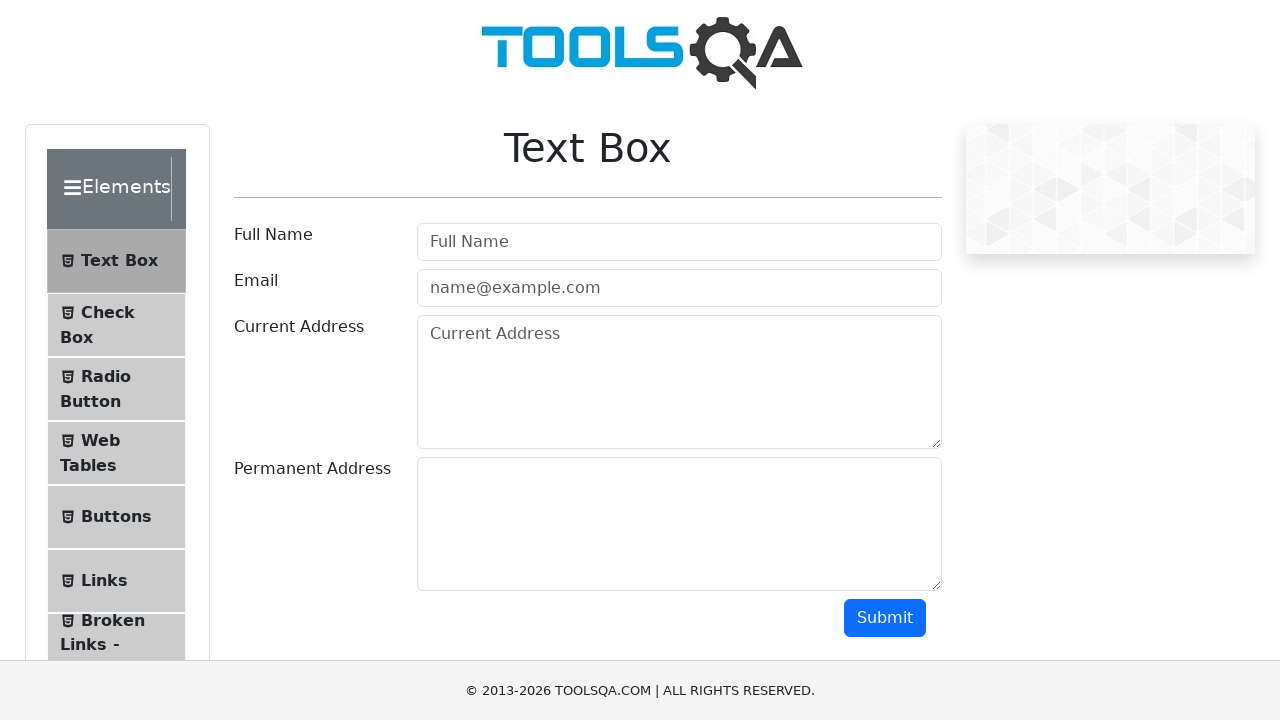

Entered invalid email 'abcdef' in the email field on input[placeholder='name@example.com']
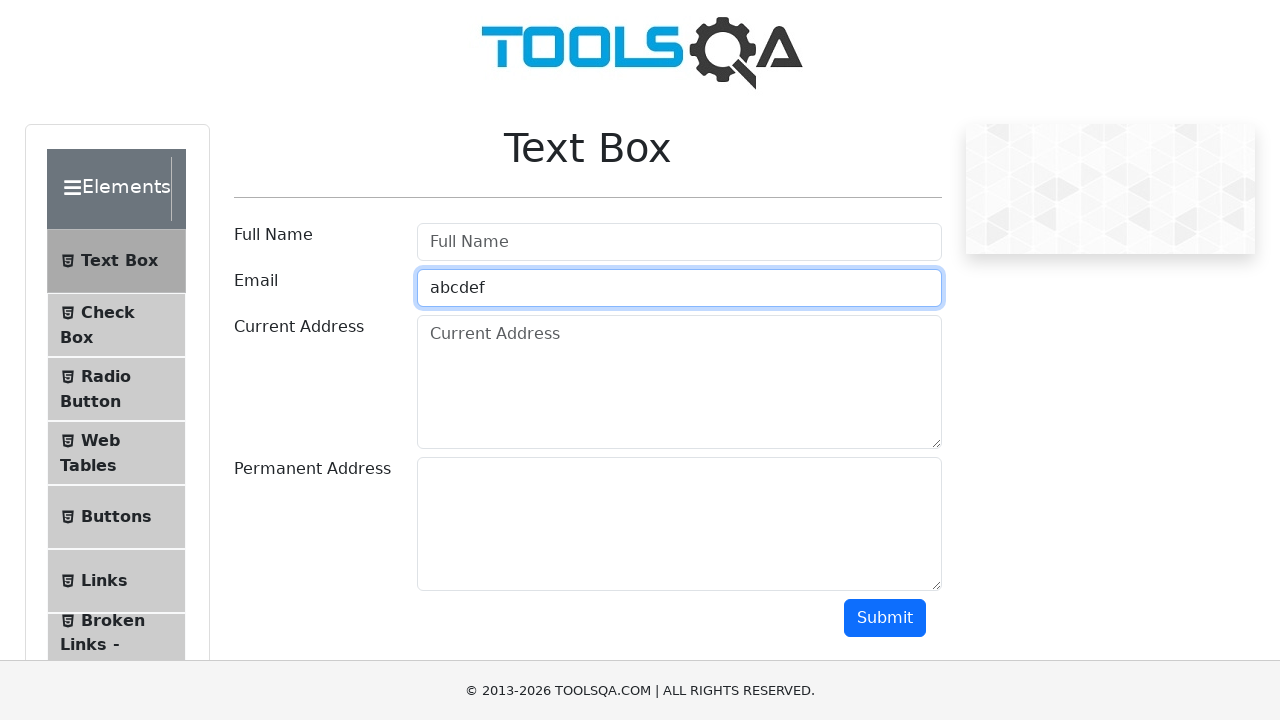

Scrolled down 500px to view the submit button
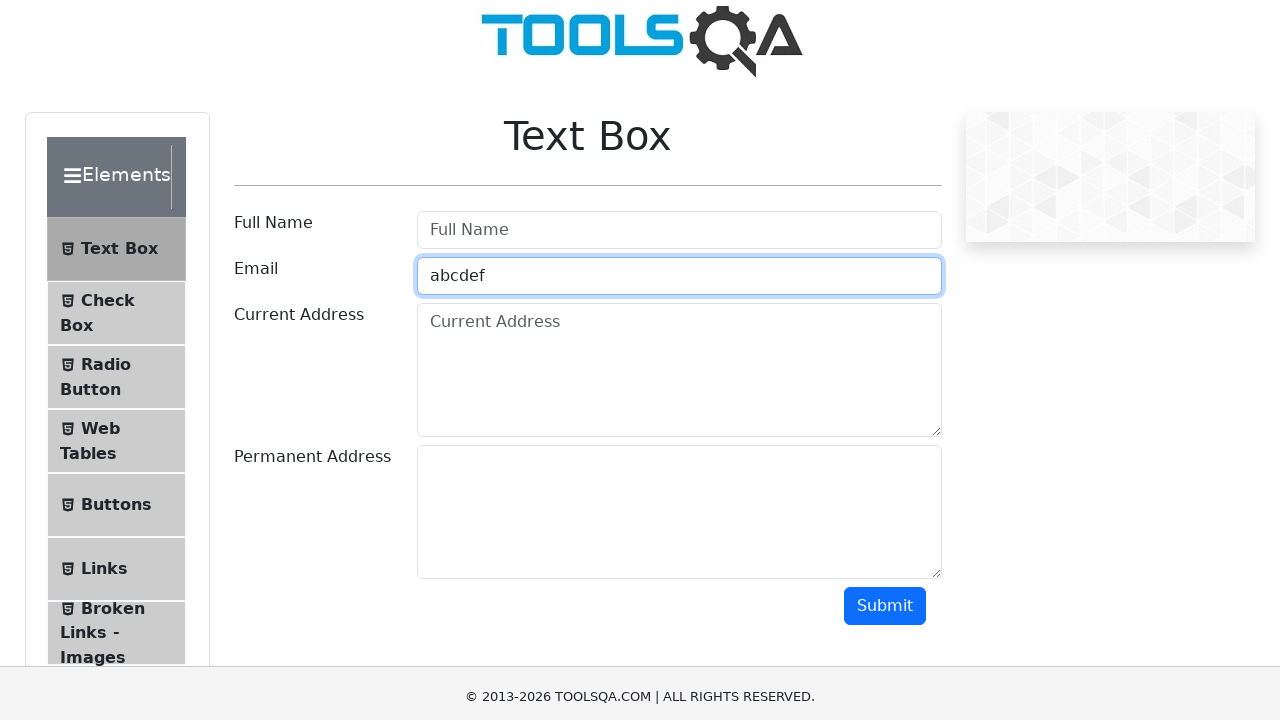

Clicked the Submit button at (885, 118) on xpath=//button[contains(text(),'Submit')]
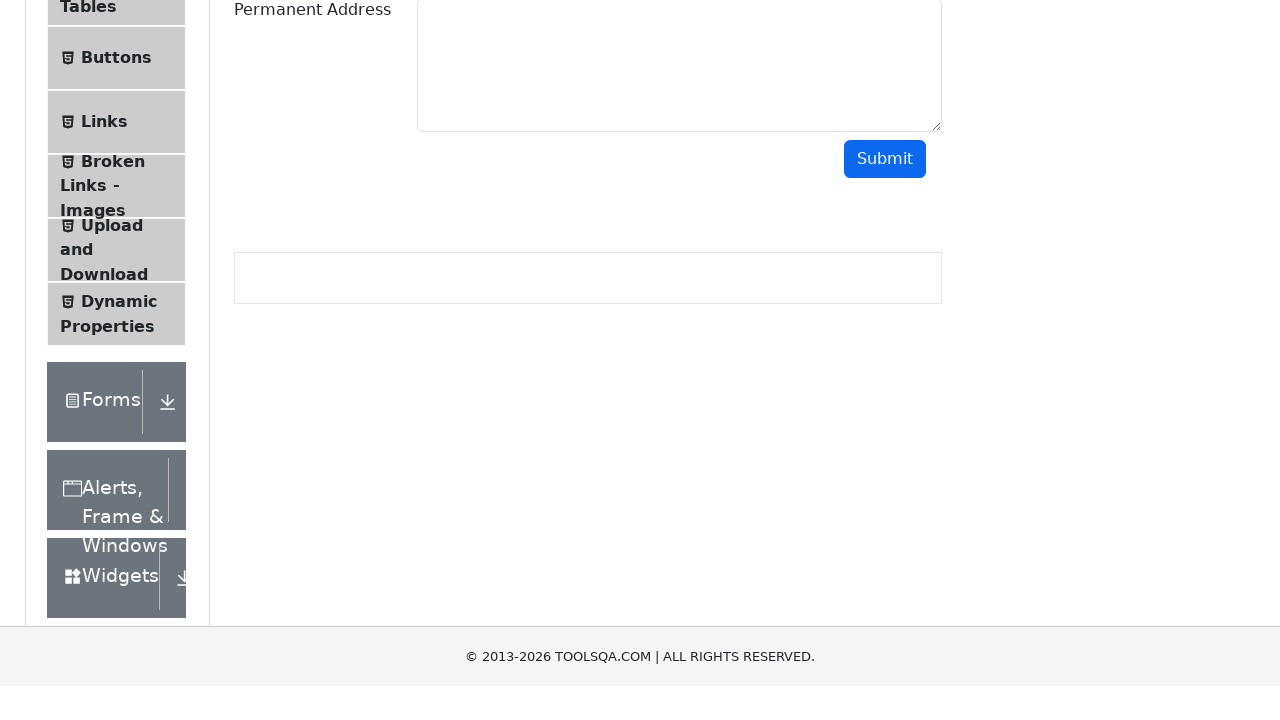

Waited 1000ms for form validation to occur
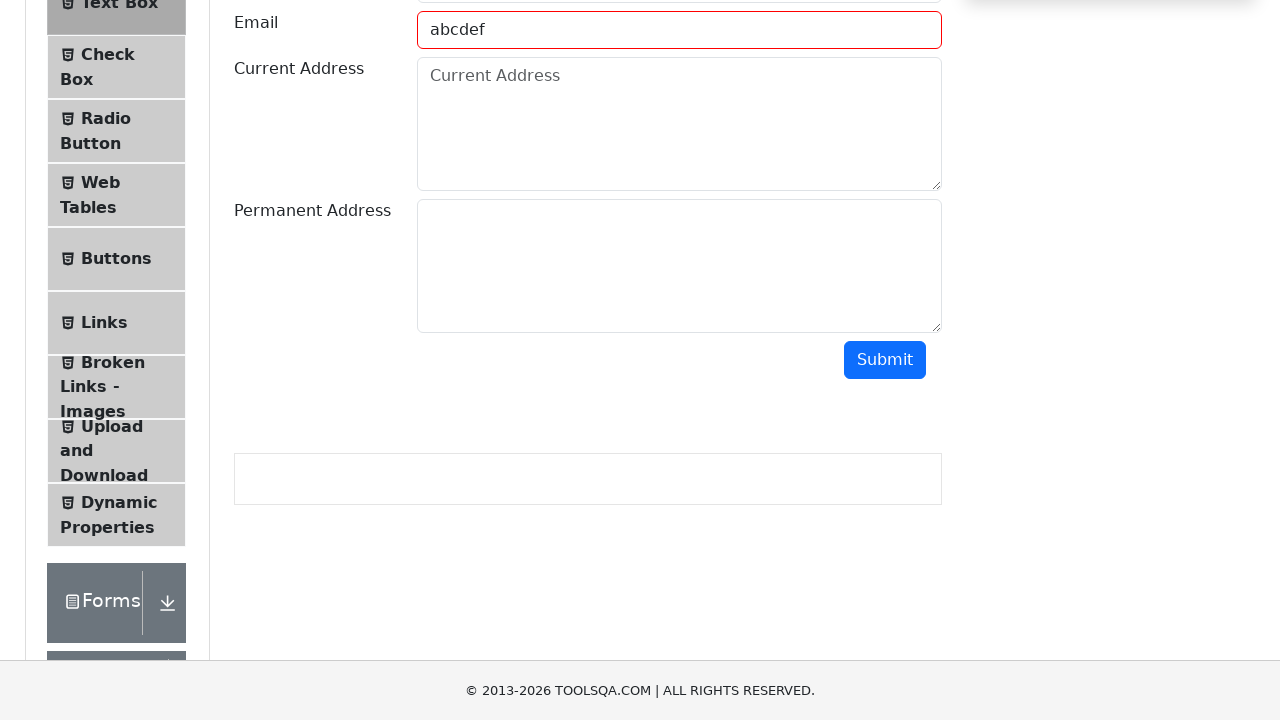

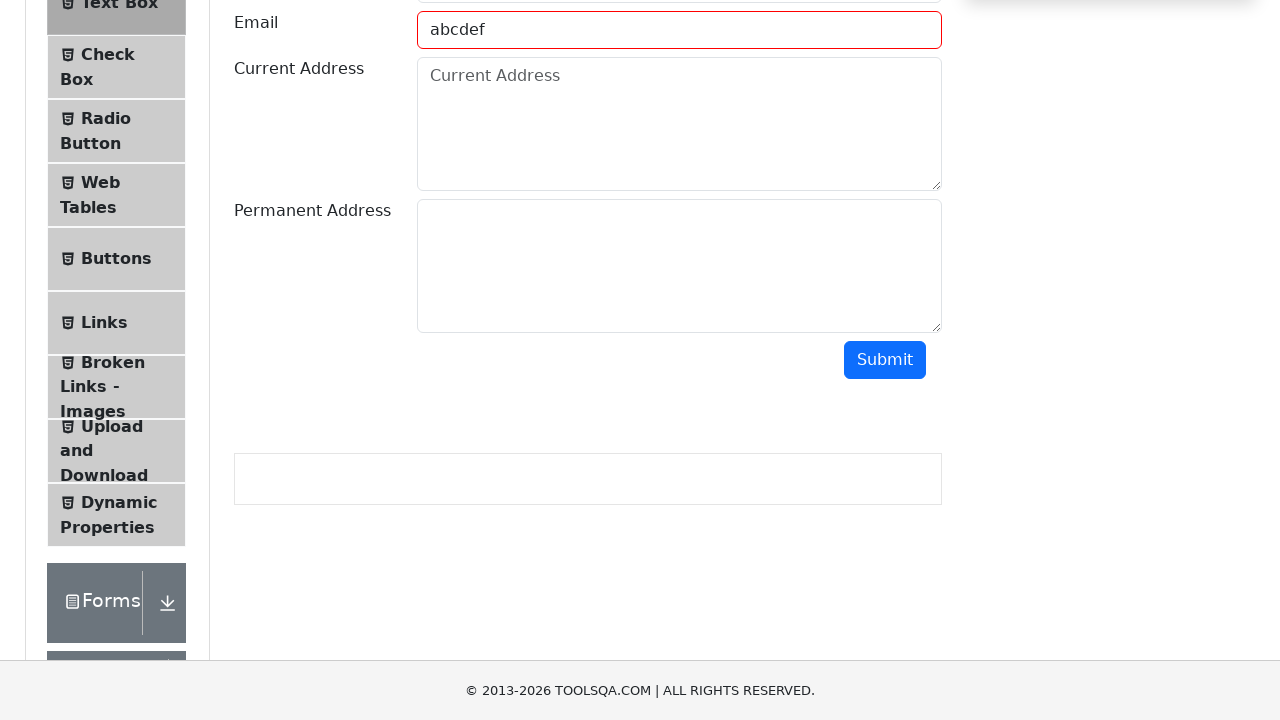